Navigates to a blog website and verifies the page loads successfully

Starting URL: https://webchaintrail.blogspot.com/

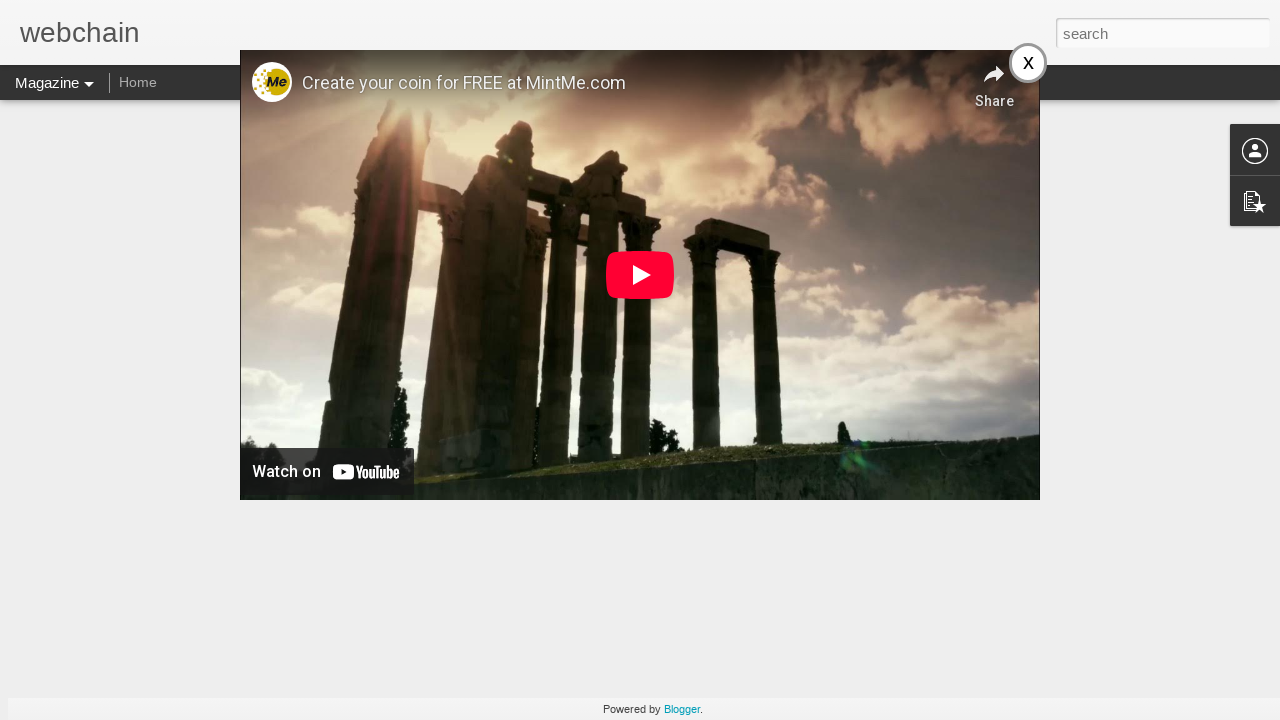

Waited for page network to be idle
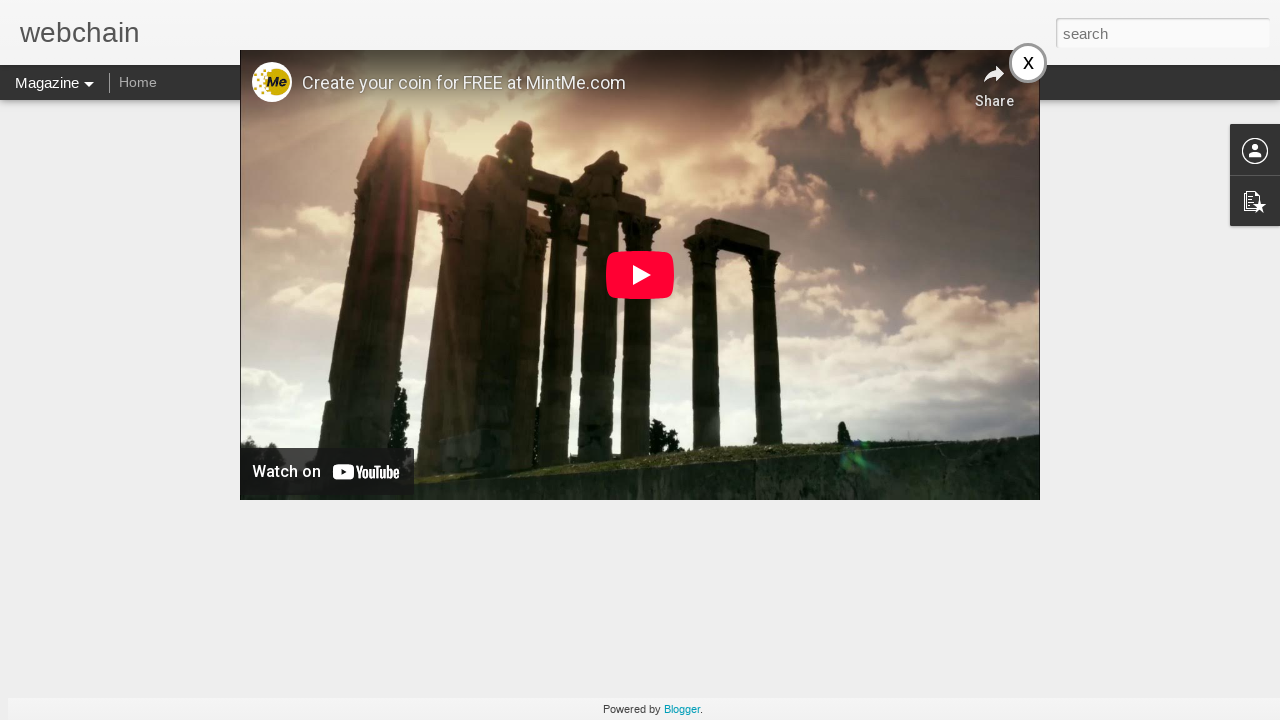

Verified body element is present on the page
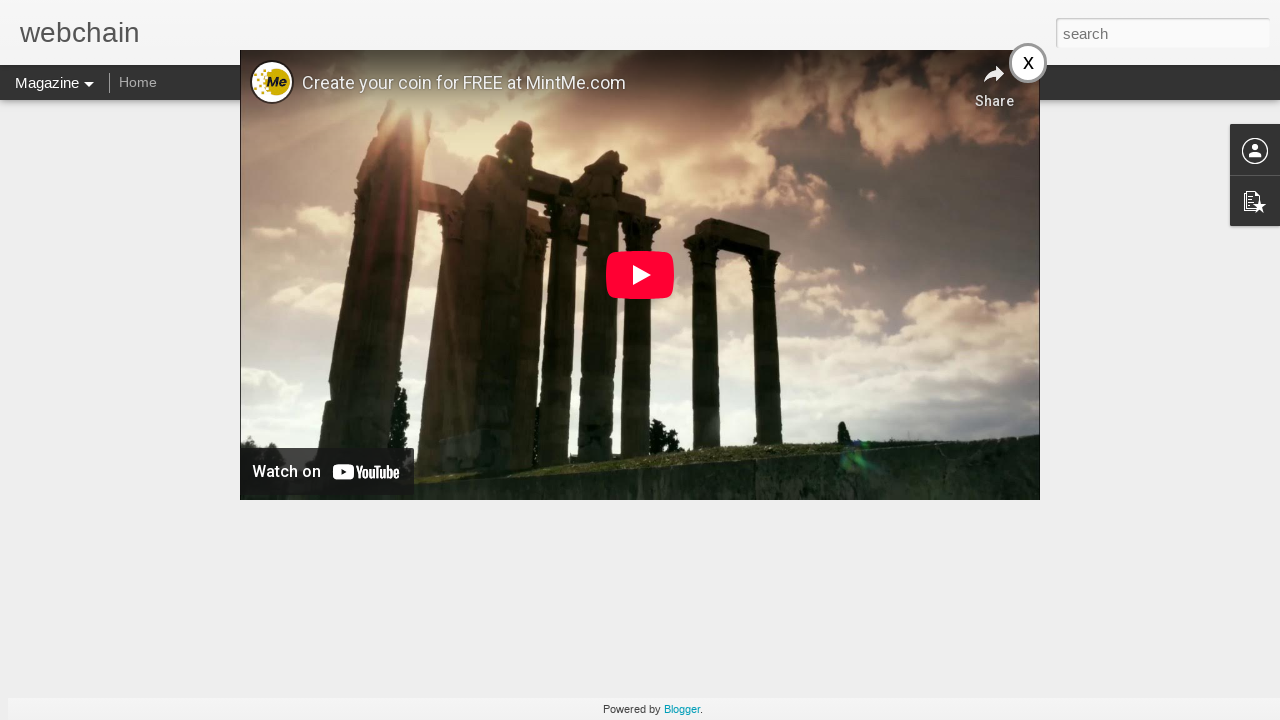

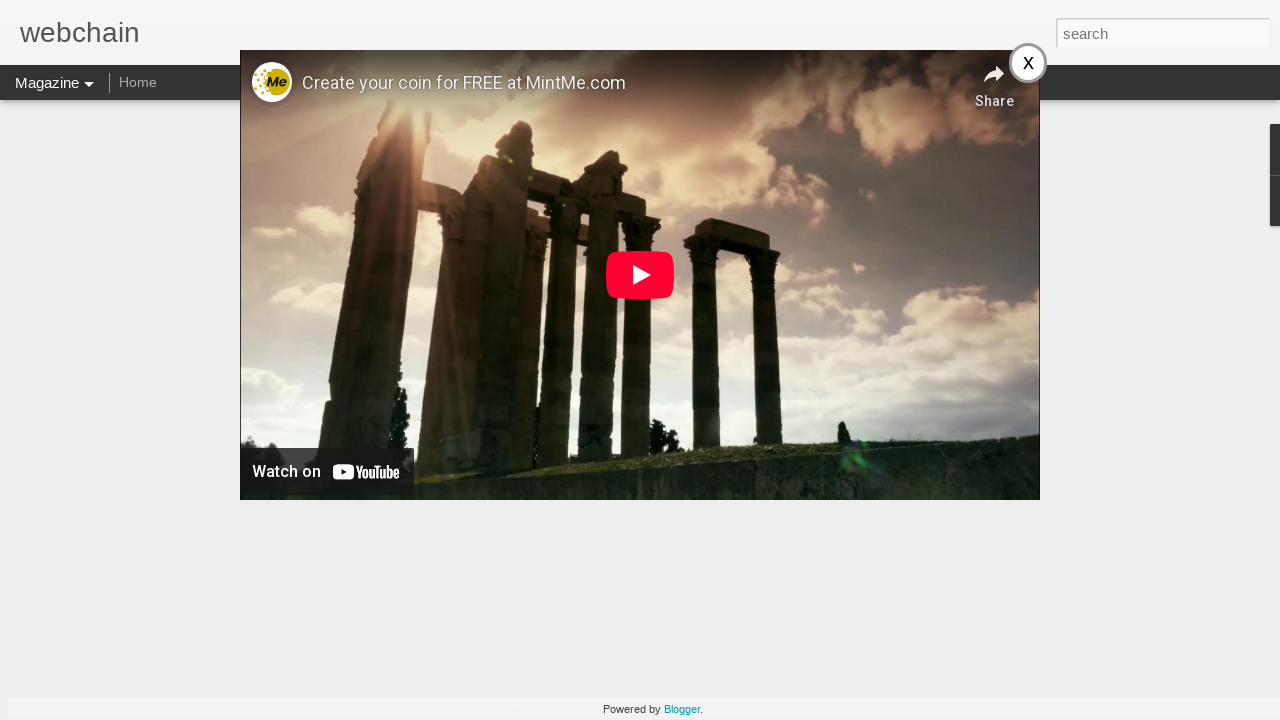